Navigates to the QSpiders demo apps page and clicks on the 'UI Testing Concepts' link

Starting URL: https://demoapps.qspiders.com/

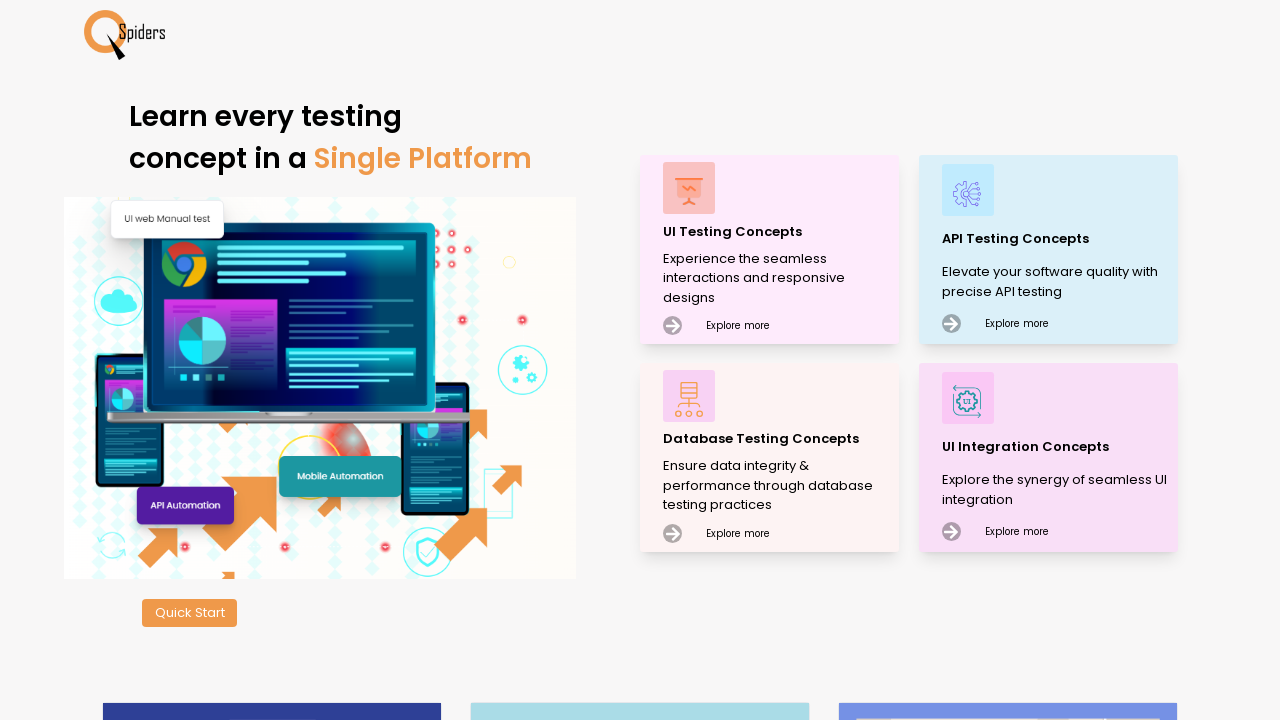

Navigated to QSpiders demo apps page
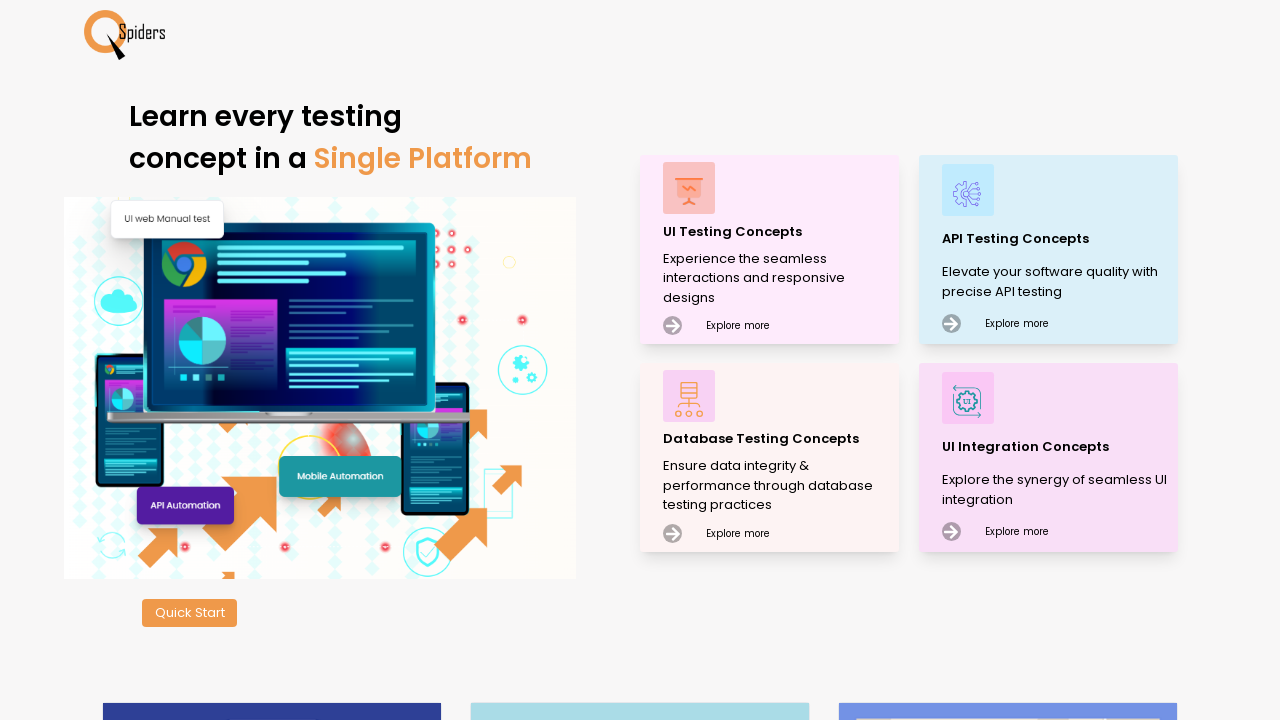

Clicked on the 'UI Testing Concepts' link at (778, 232) on xpath=//p[text()='UI Testing Concepts']
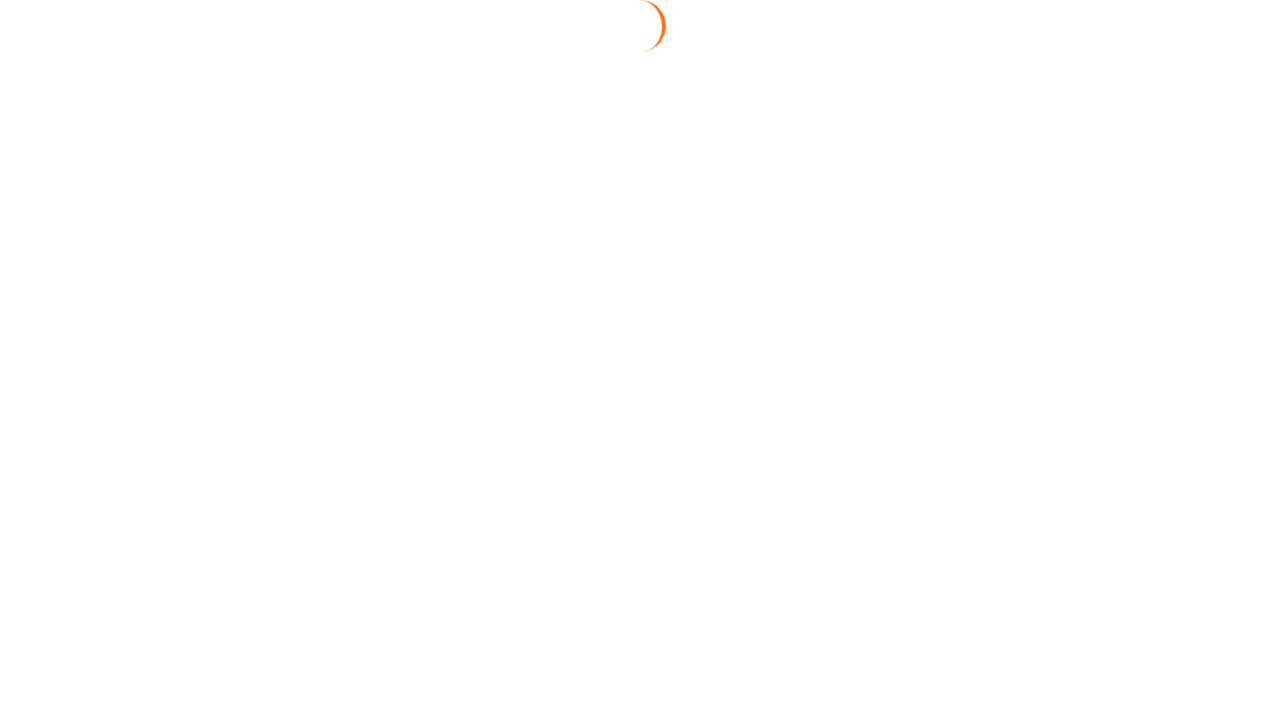

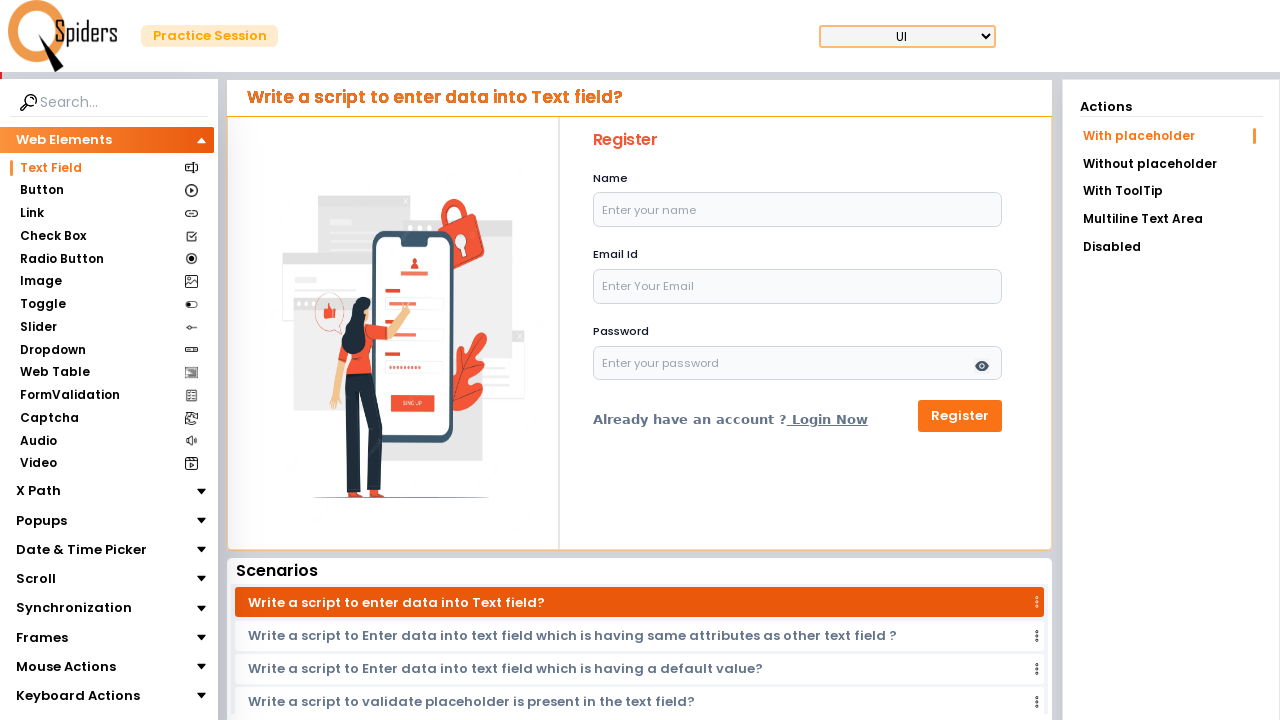